Tests the search functionality on Musician's Friend website by searching for "yamaha guitar" and verifying that a Yamaha F335 guitar appears in the search results.

Starting URL: https://www.musiciansfriend.com/

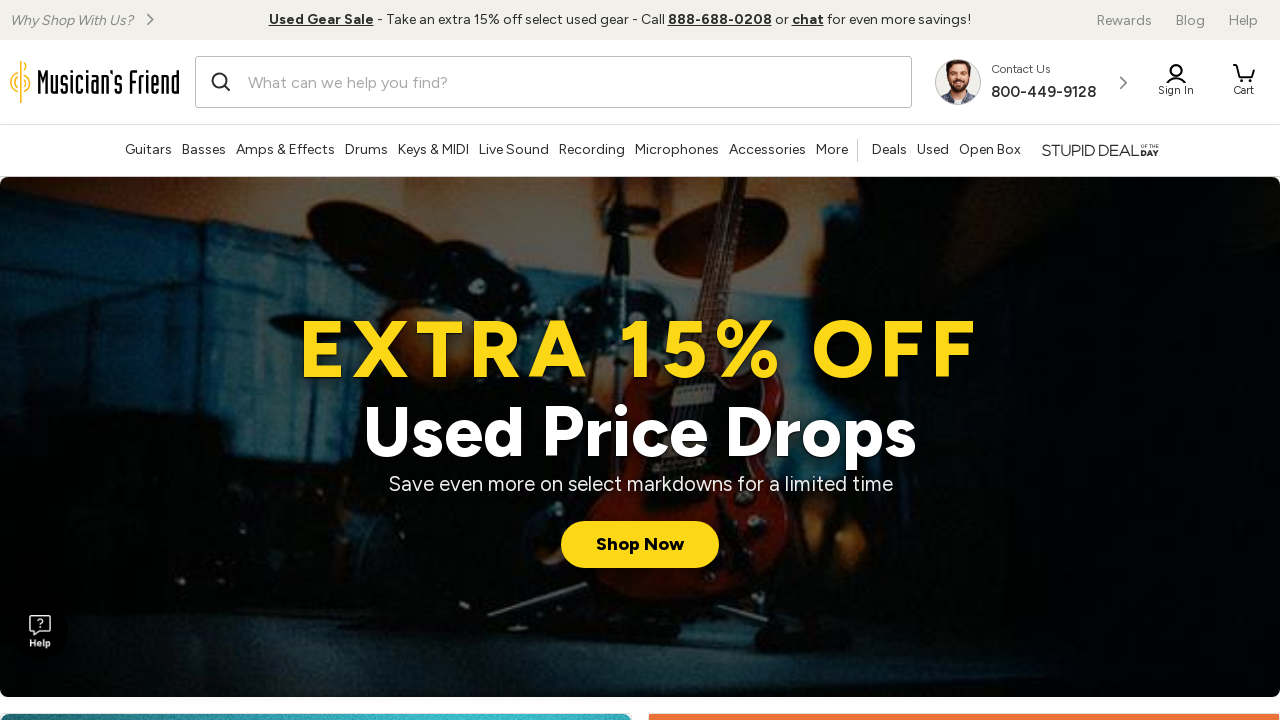

Search bar became visible
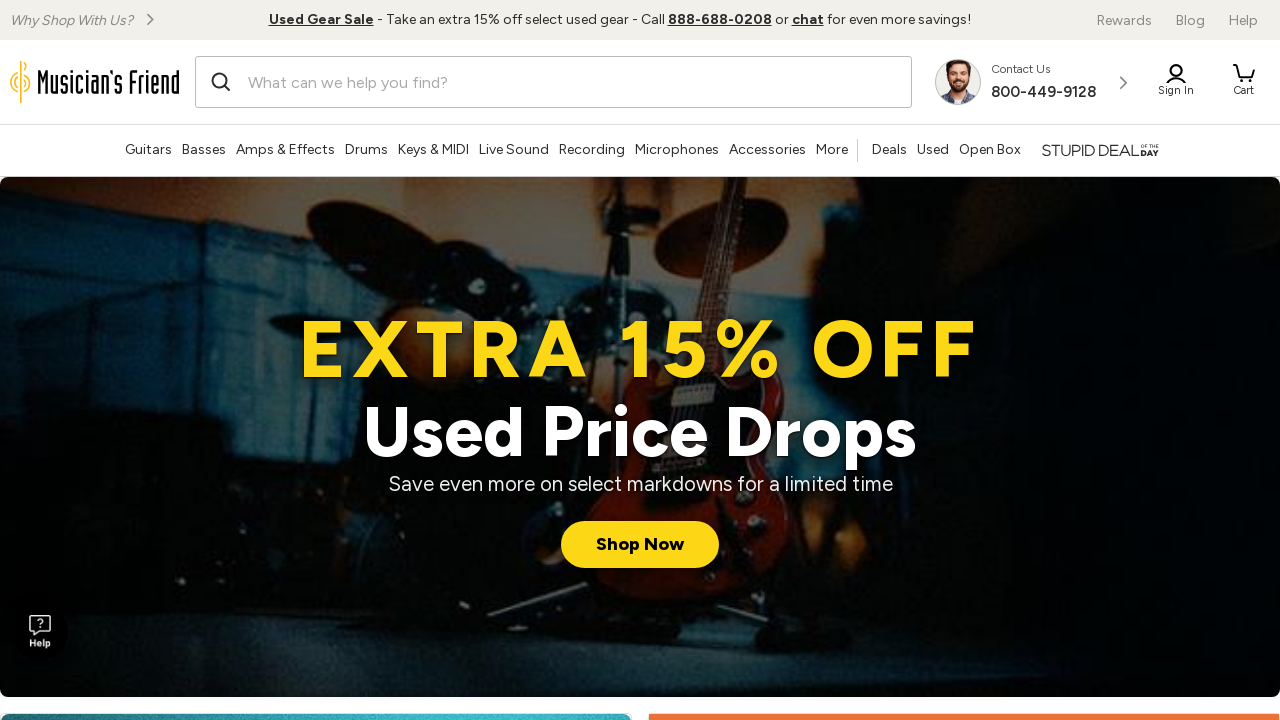

Clicked on search bar at (553, 82) on #searchTerm
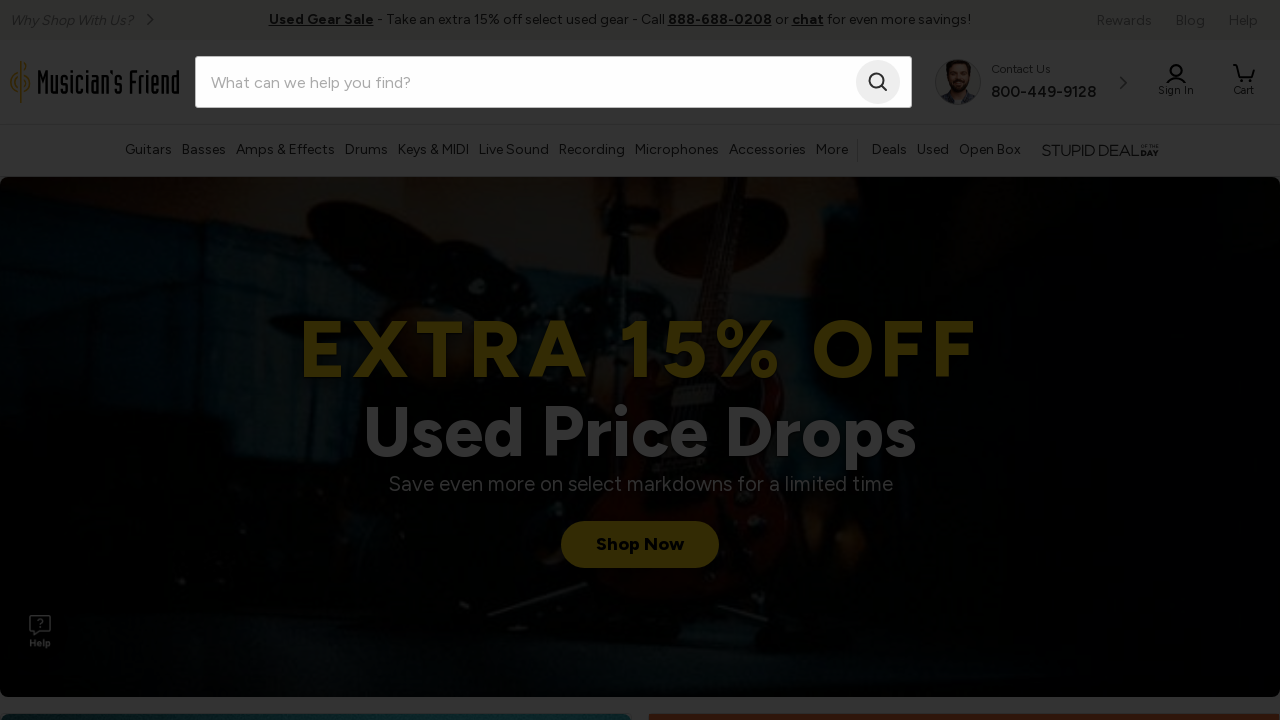

Filled search bar with 'yamaha guitar' on #searchTerm
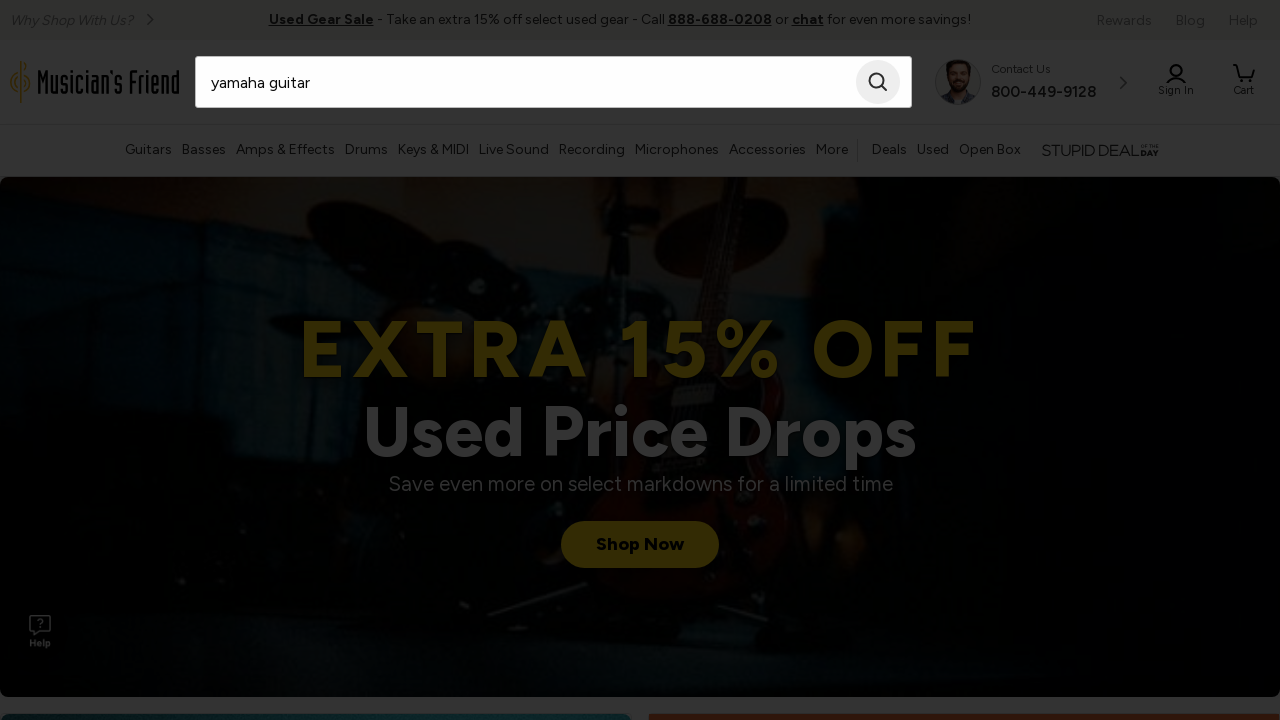

Pressed Enter to submit search on #searchTerm
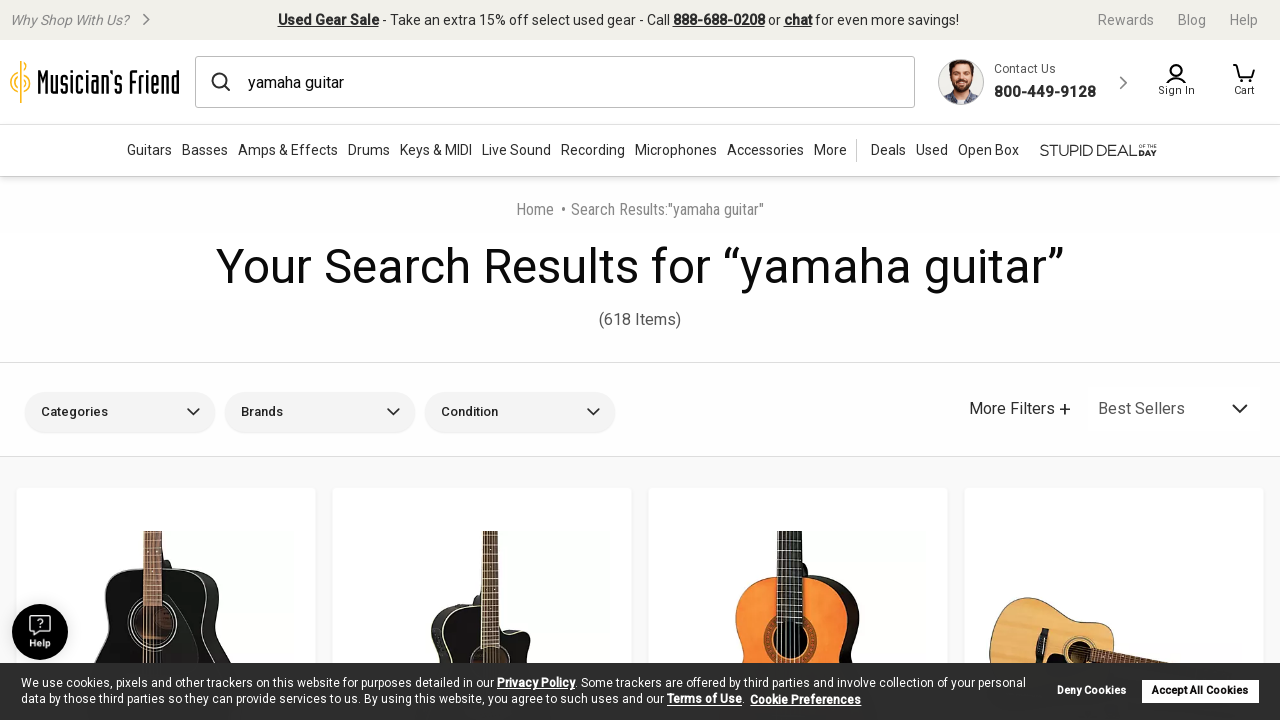

Promotional popup did not appear
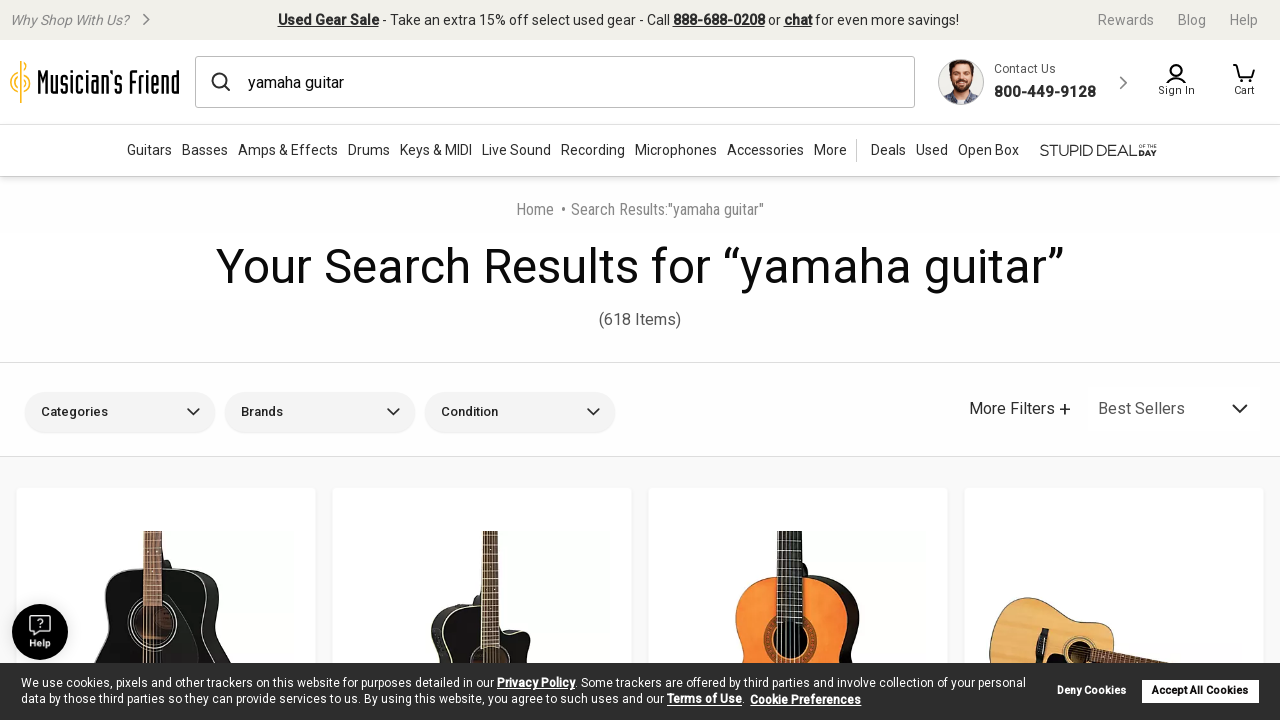

Yamaha F335 acoustic guitar product link appeared in search results
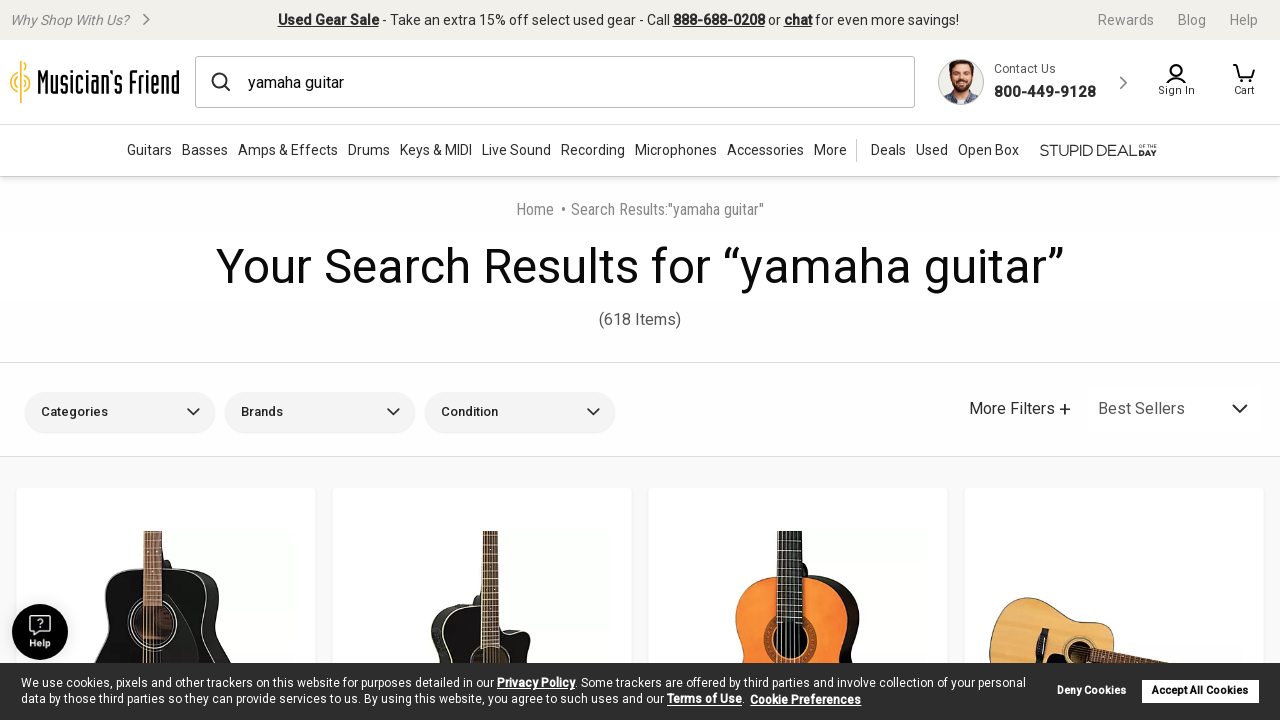

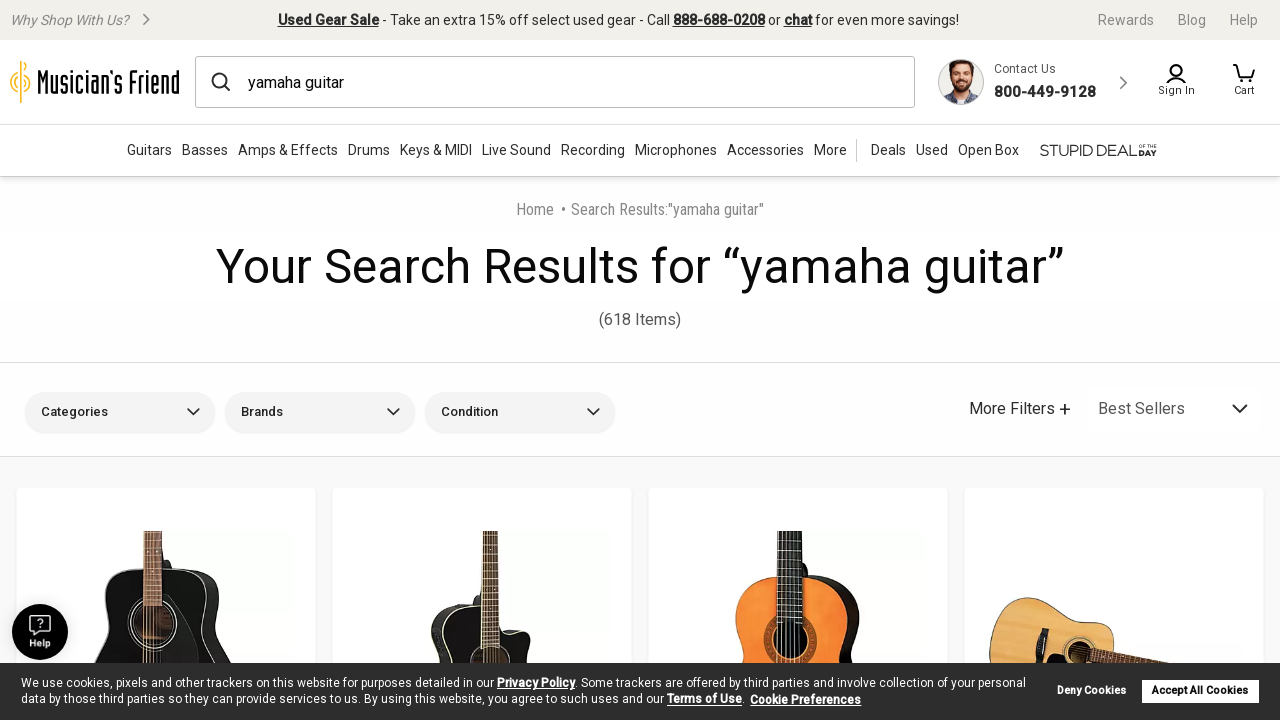